Tests an e-commerce flow by selecting a product, adding it to cart, and completing the checkout process with order details

Starting URL: https://www.demoblaze.com/index.html

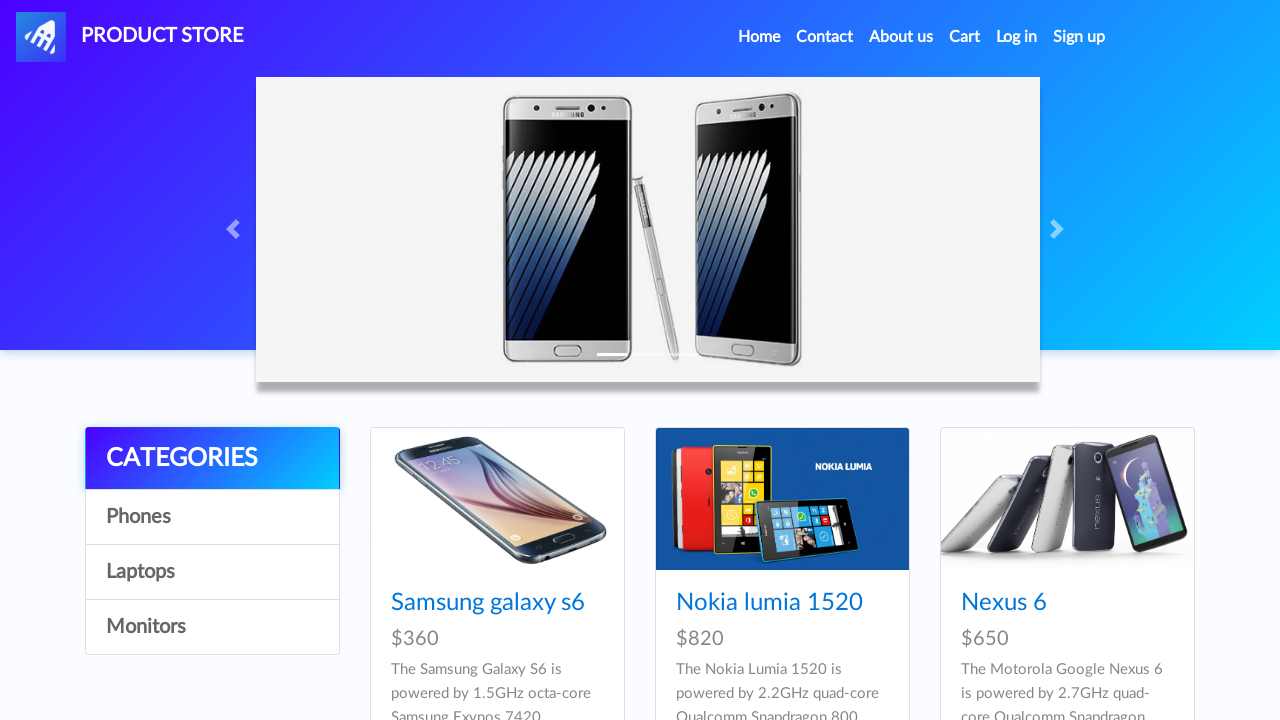

Clicked on Samsung Galaxy S6 product at (488, 603) on xpath=//a[text()='Samsung galaxy s6']
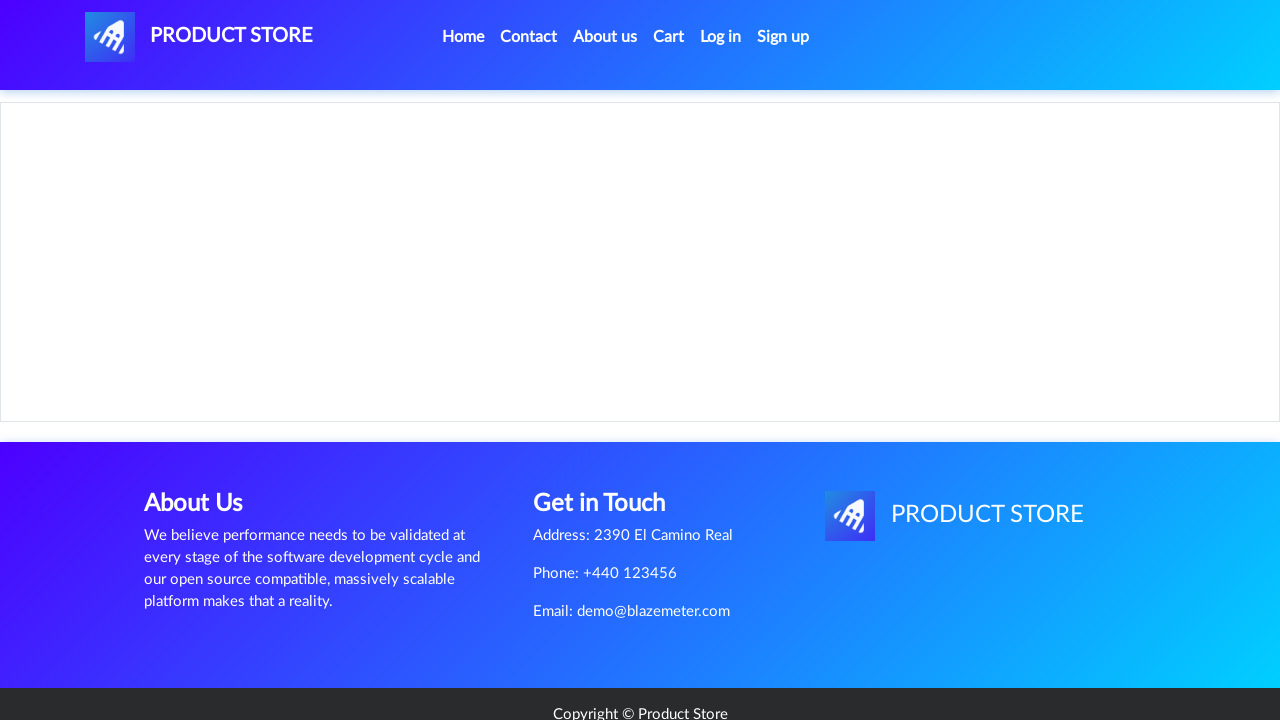

Clicked Add to cart button at (610, 440) on a.btn.btn-success.btn-lg
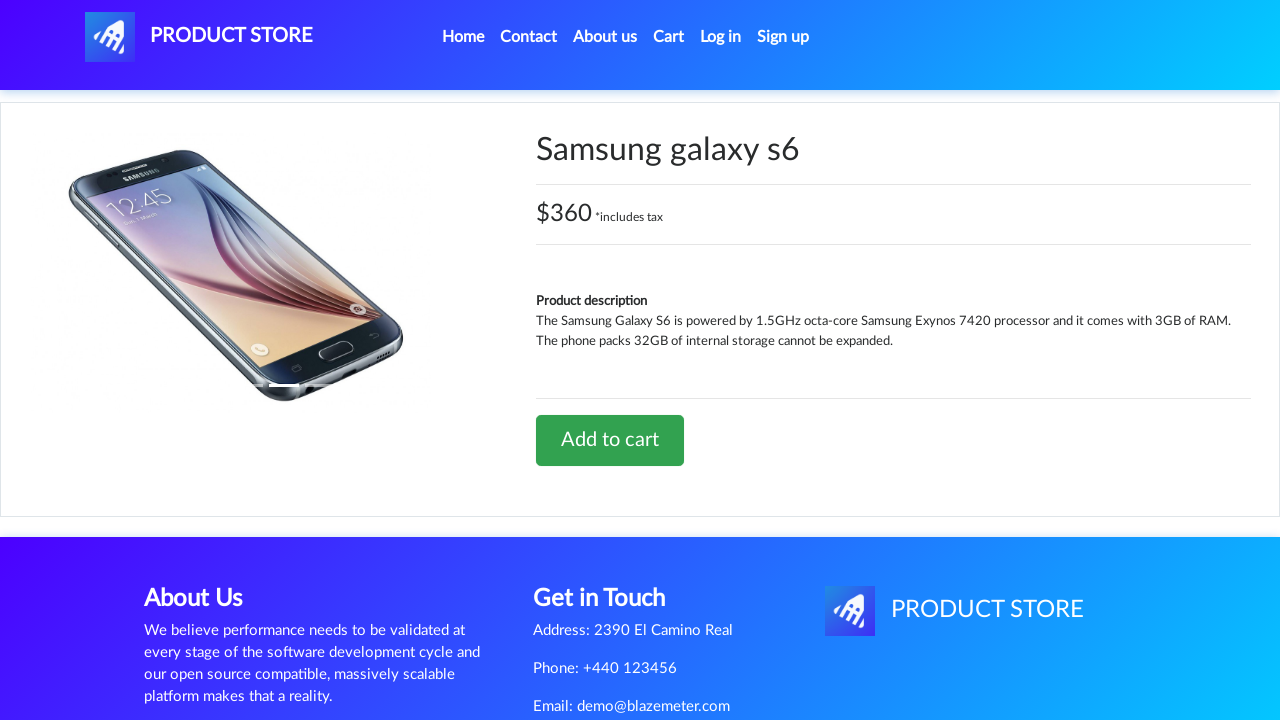

Alert dialog accepted
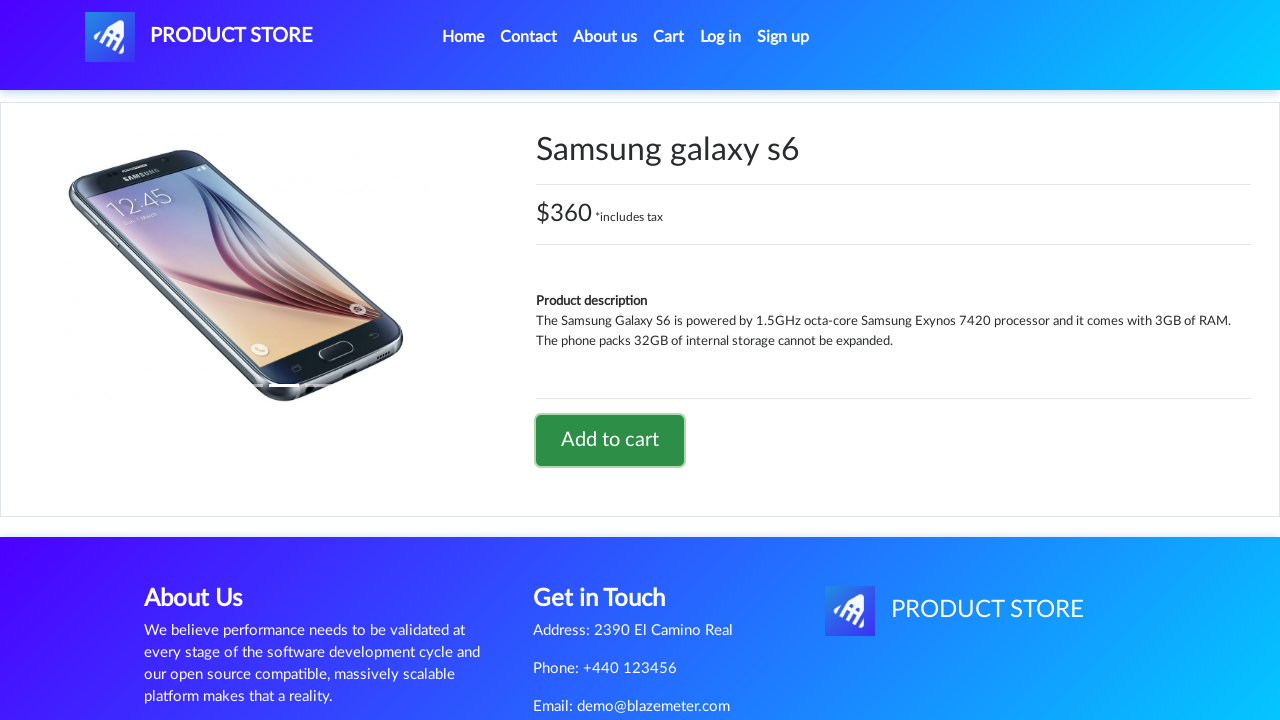

Navigated to shopping cart at (669, 37) on #cartur
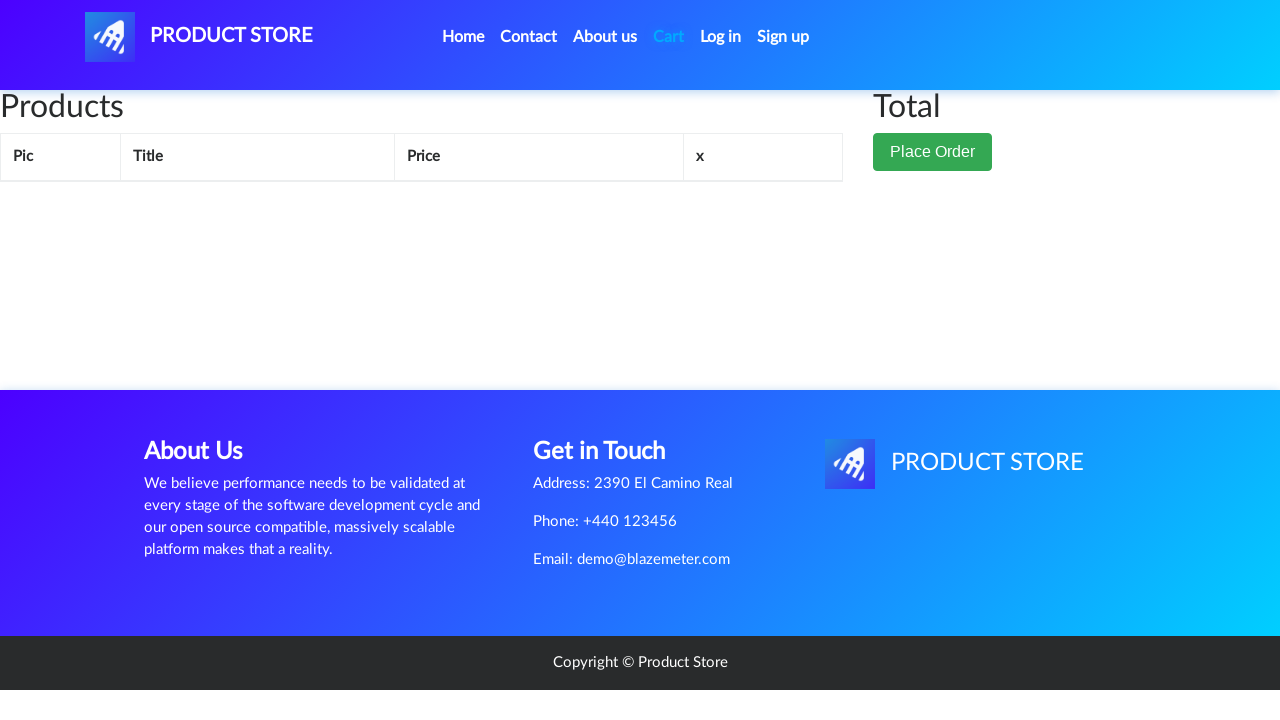

Clicked Place Order button at (933, 152) on xpath=//button[text()='Place Order']
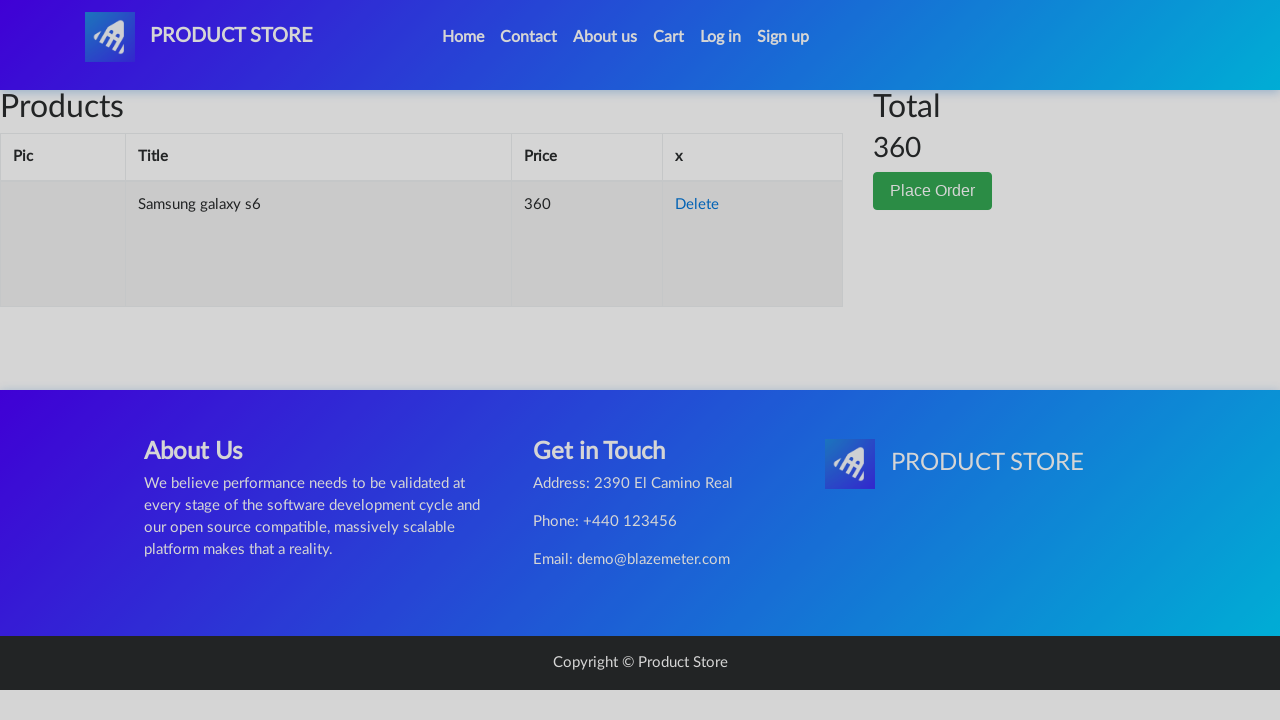

Filled name field with 'Nandini' on input#name
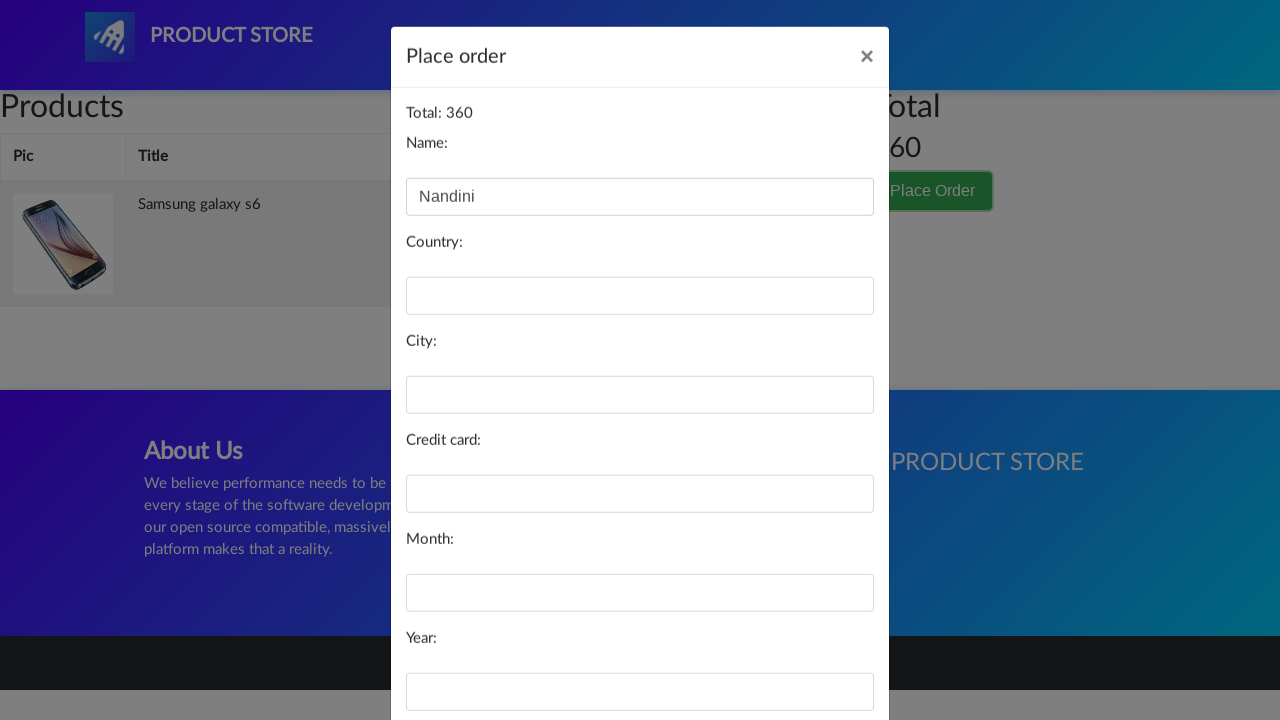

Filled country field with 'India' on //input[@id='country']
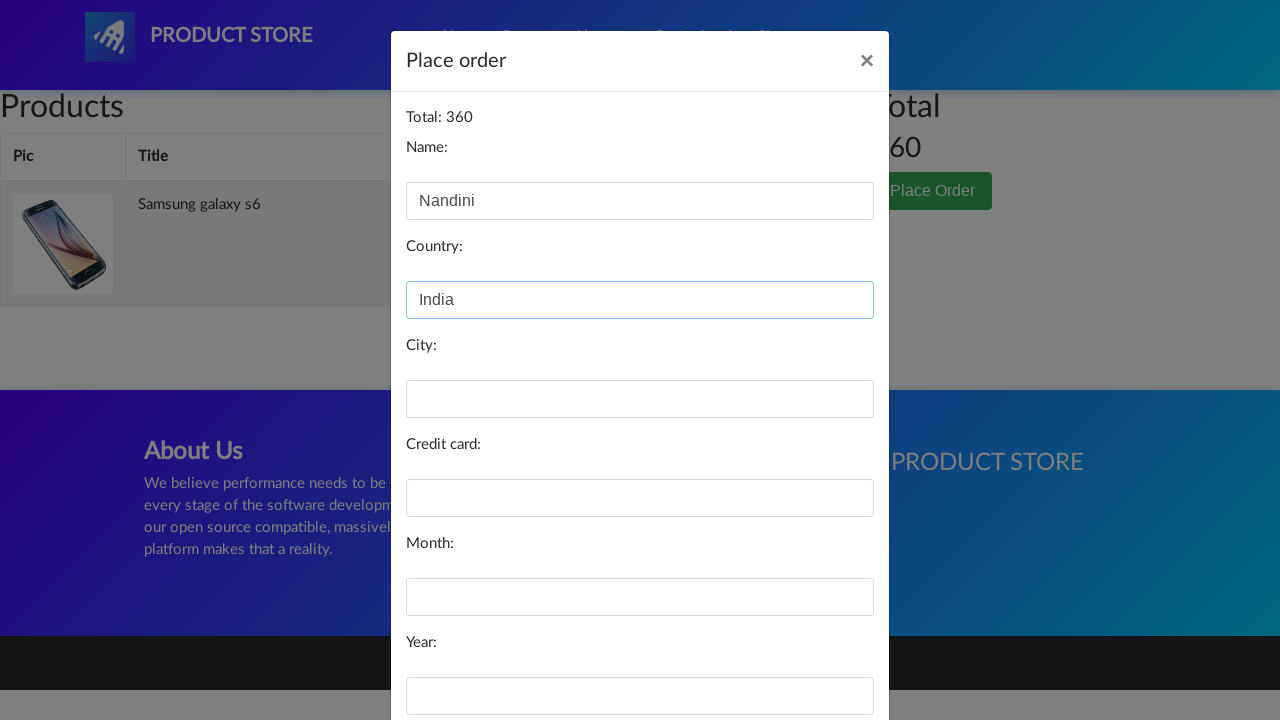

Filled city field with 'Amravati' on input#city
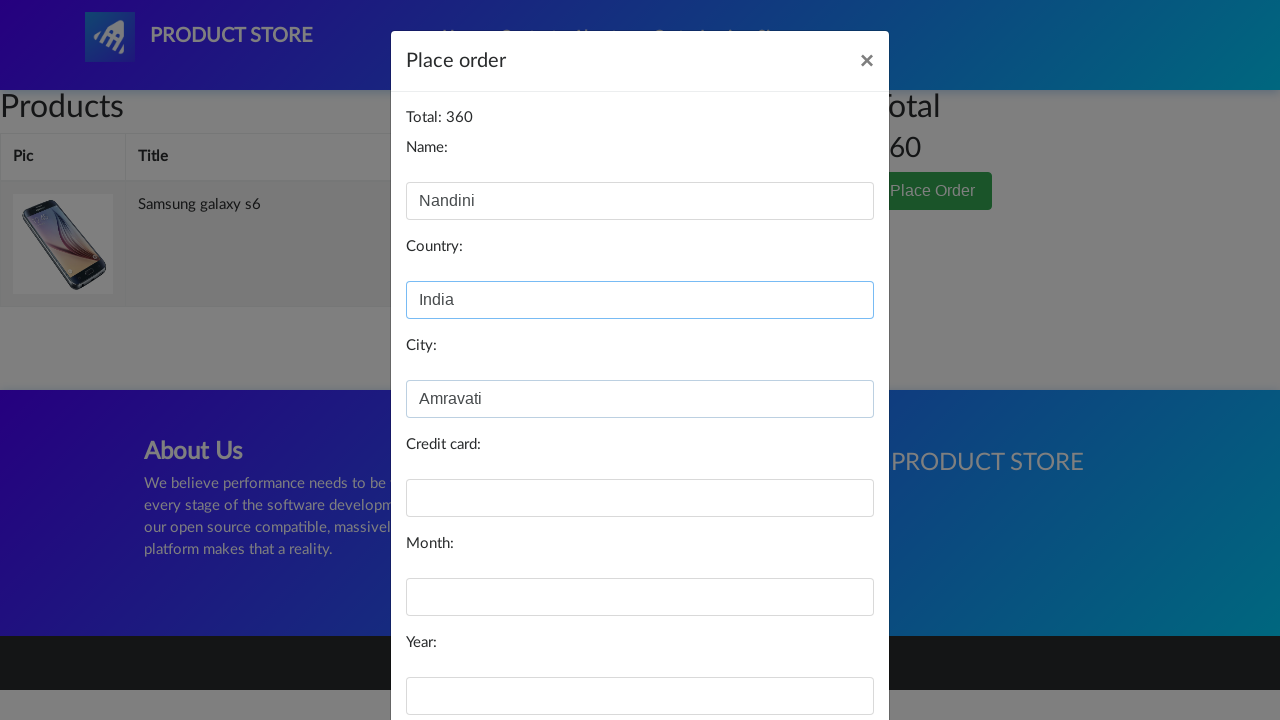

Filled card field with '12345678' on //input[@id='card']
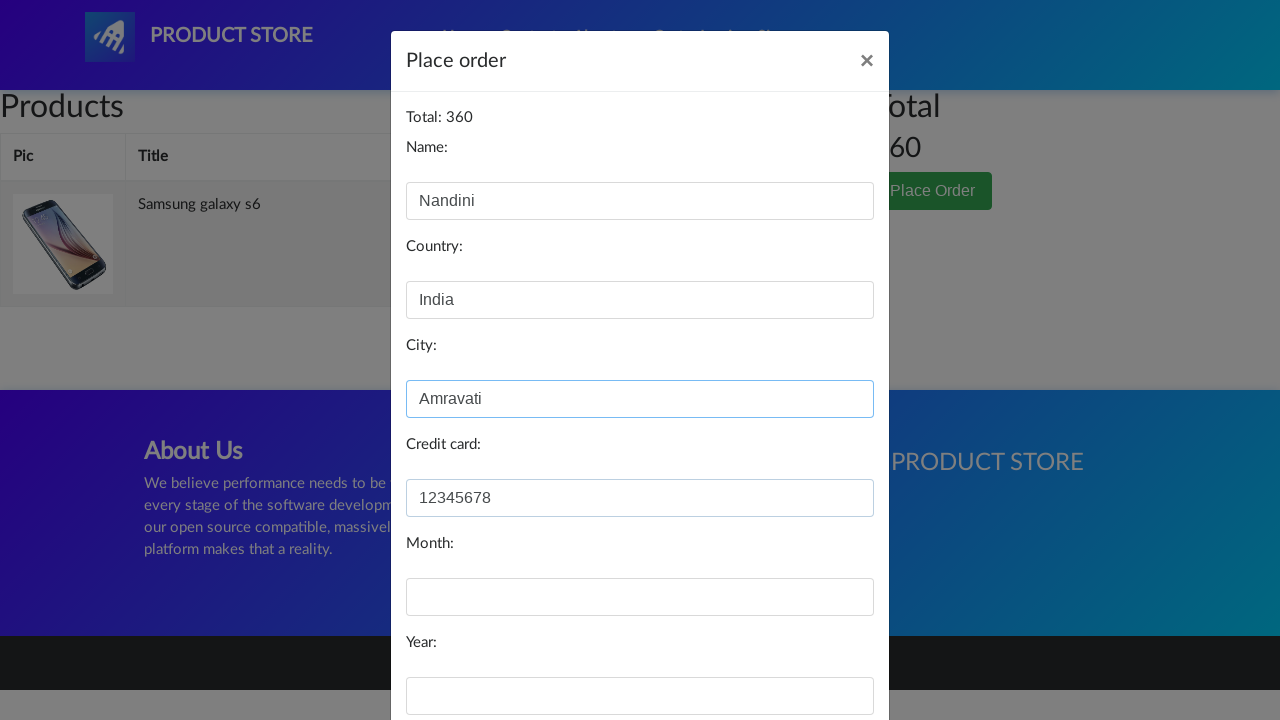

Filled month field with 'September' on //input[@id='month']
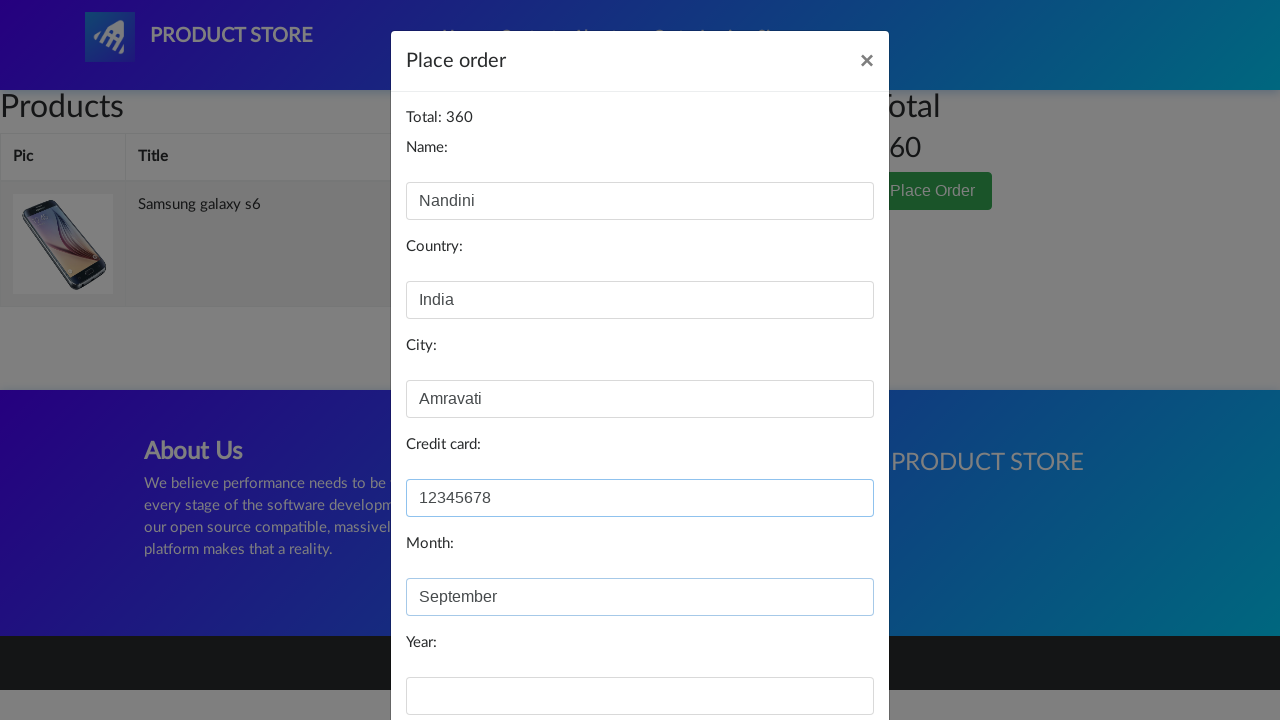

Filled year field with '2022' on //input[@id='year']
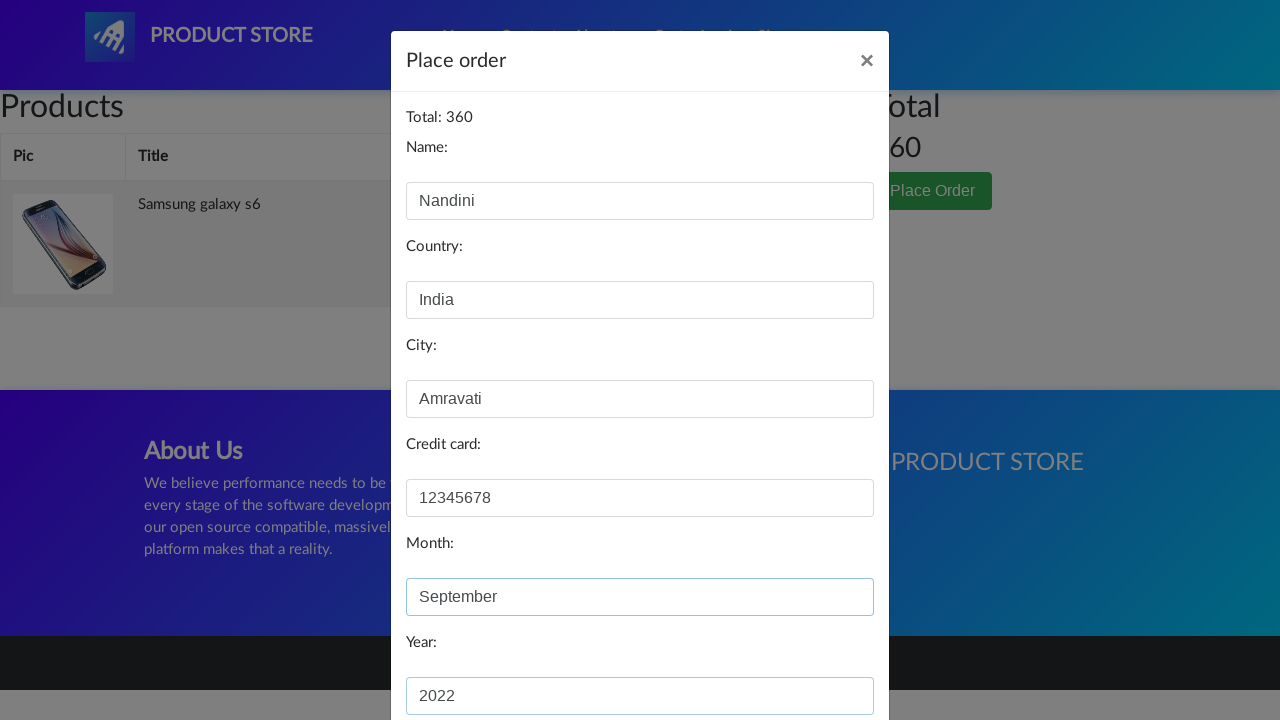

Clicked Purchase button to complete checkout at (823, 655) on xpath=//button[text()='Purchase']
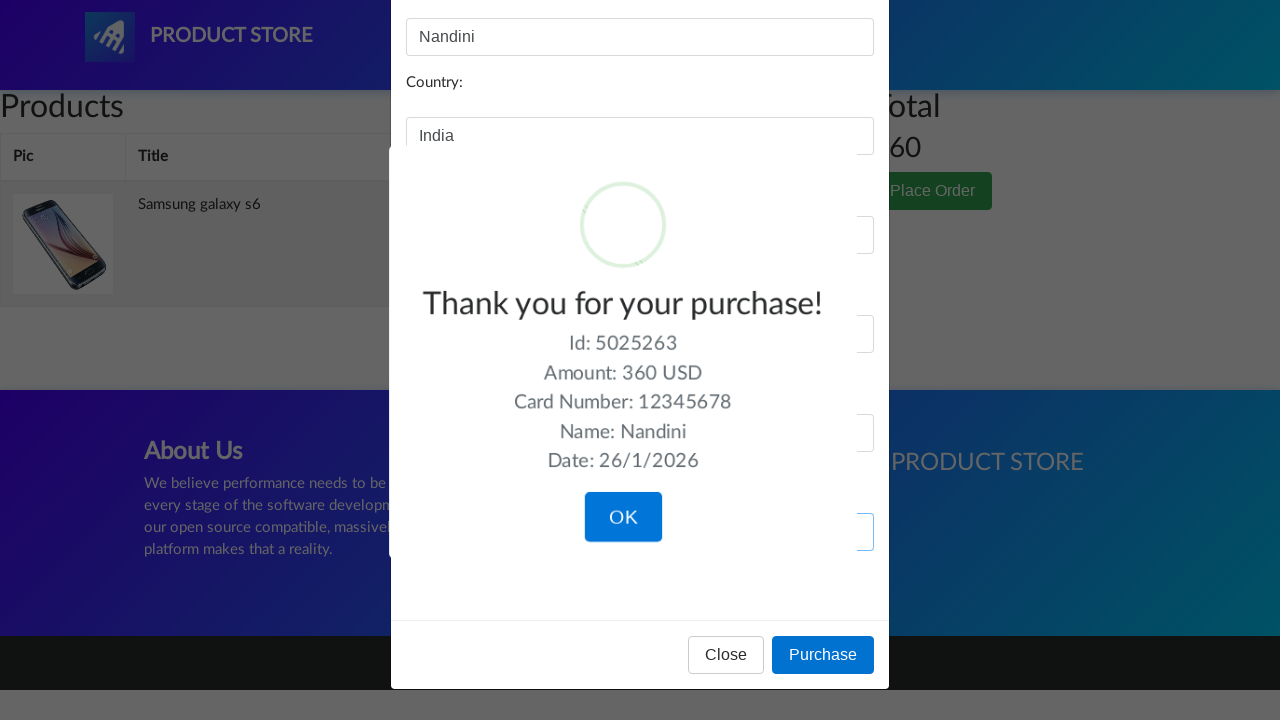

Order confirmation dialog appeared
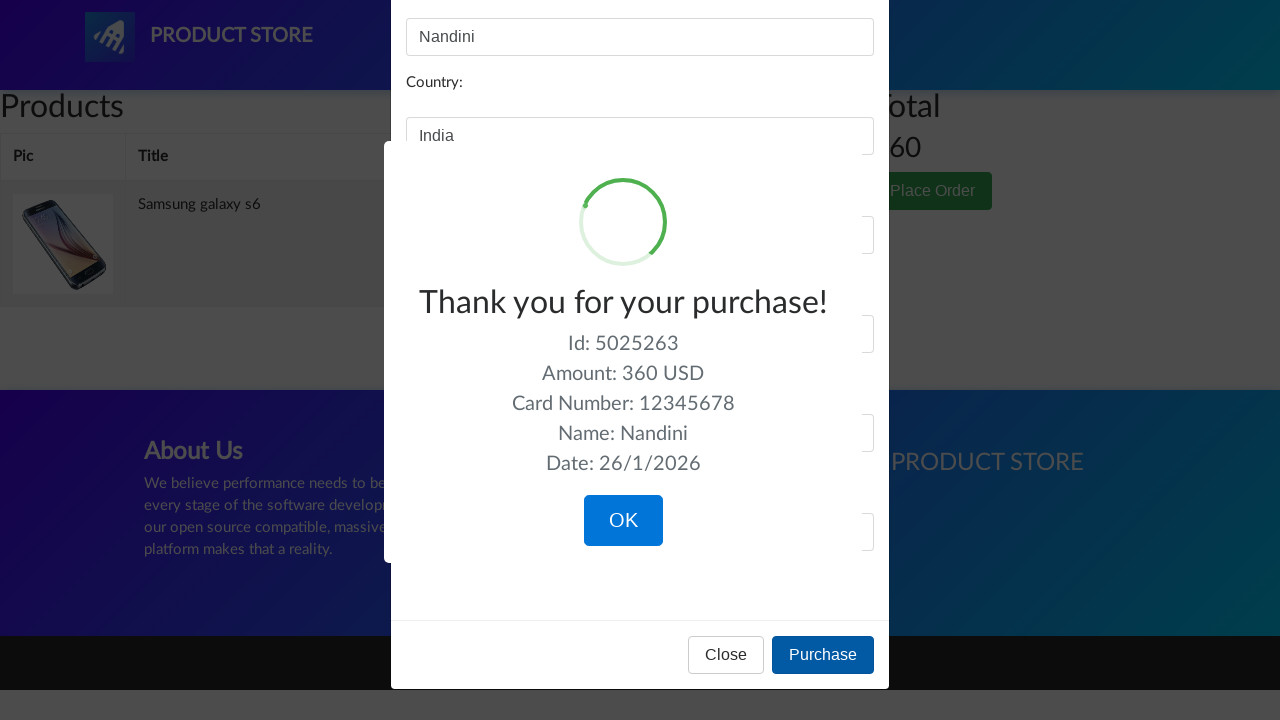

Clicked OK button to confirm order completion at (623, 521) on xpath=//button[text()='OK']
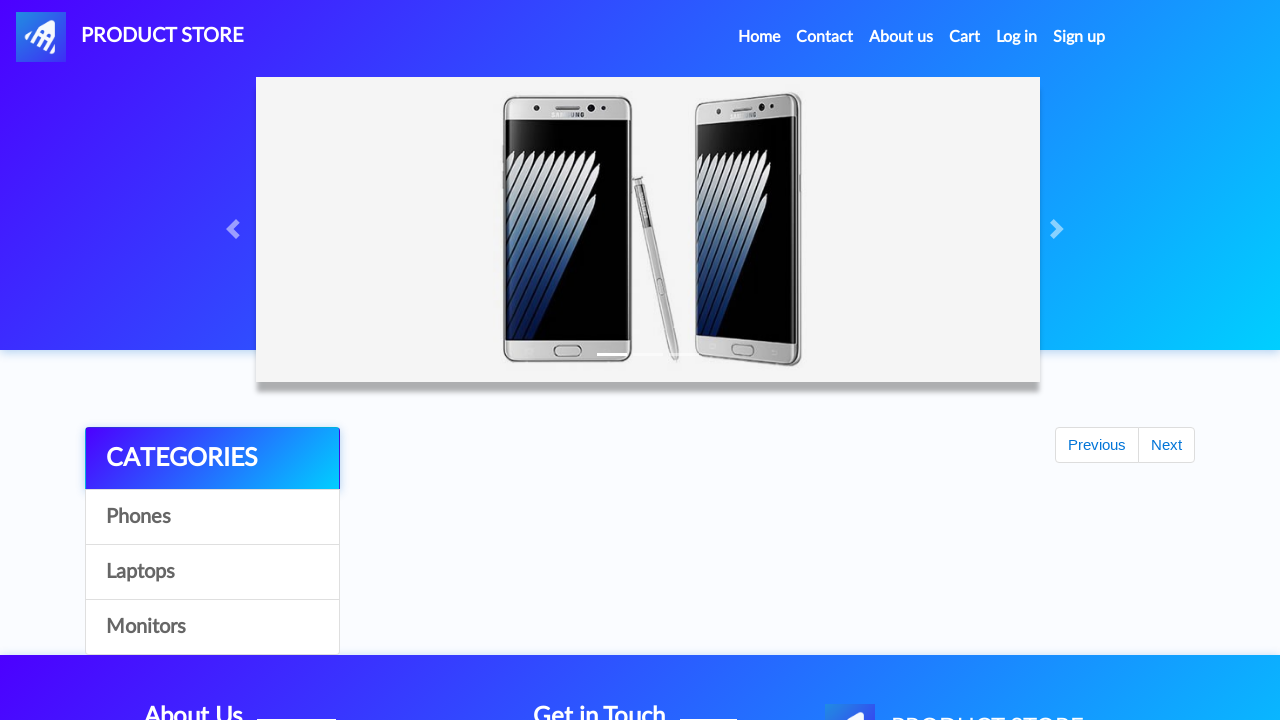

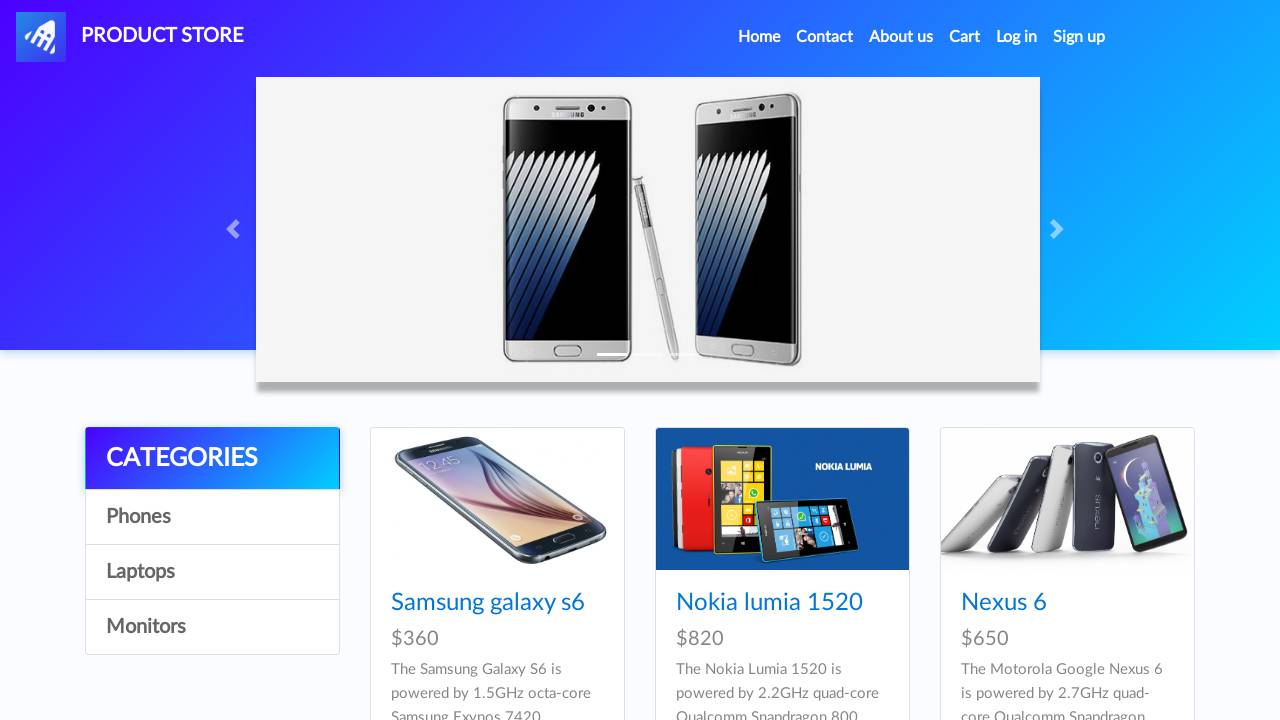